Tests handling a JavaScript alert dialog by clicking a button to trigger it, verifying the alert text, and accepting the alert

Starting URL: https://bonigarcia.dev/selenium-webdriver-java/dialog-boxes.html

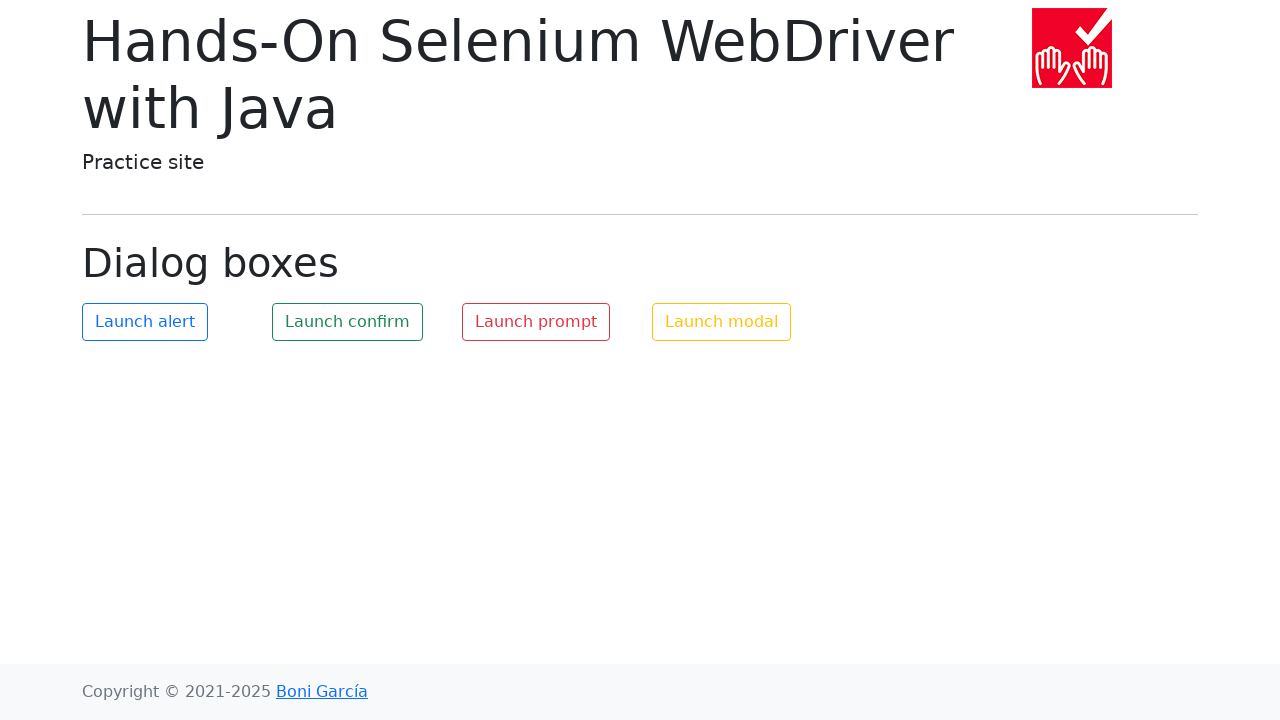

Set up dialog event handler
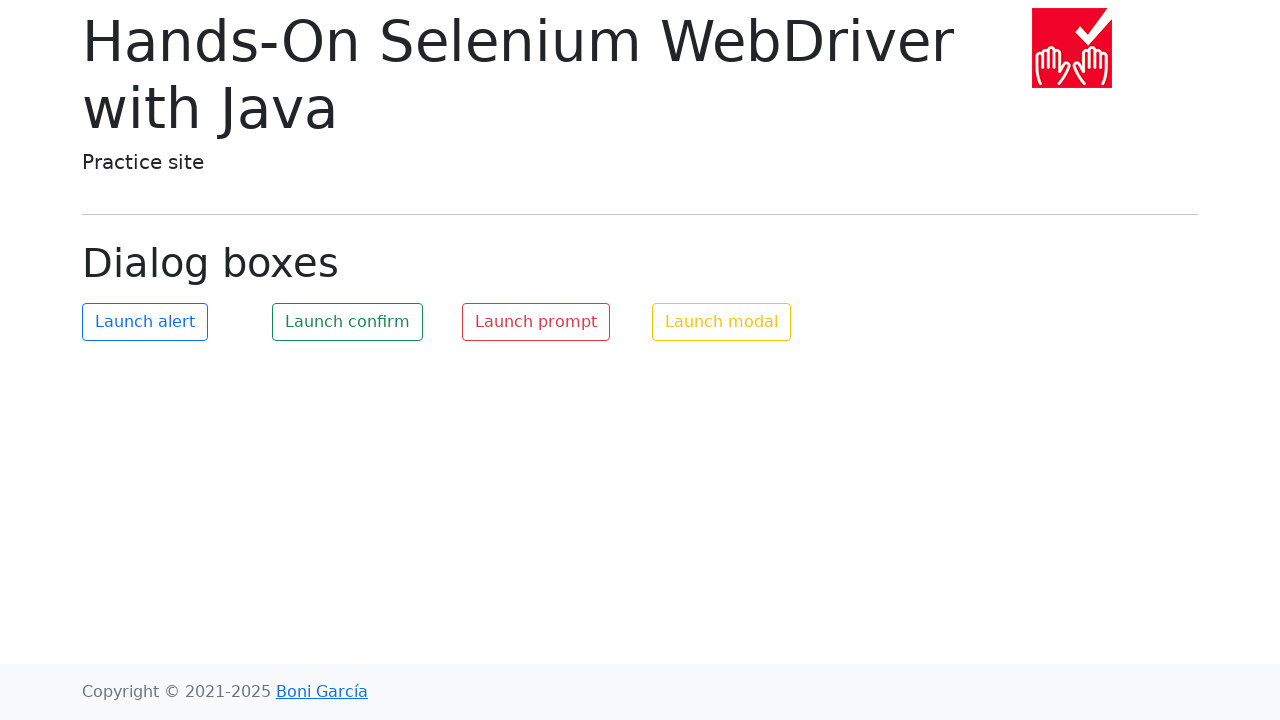

Clicked button to trigger alert dialog at (145, 322) on #my-alert
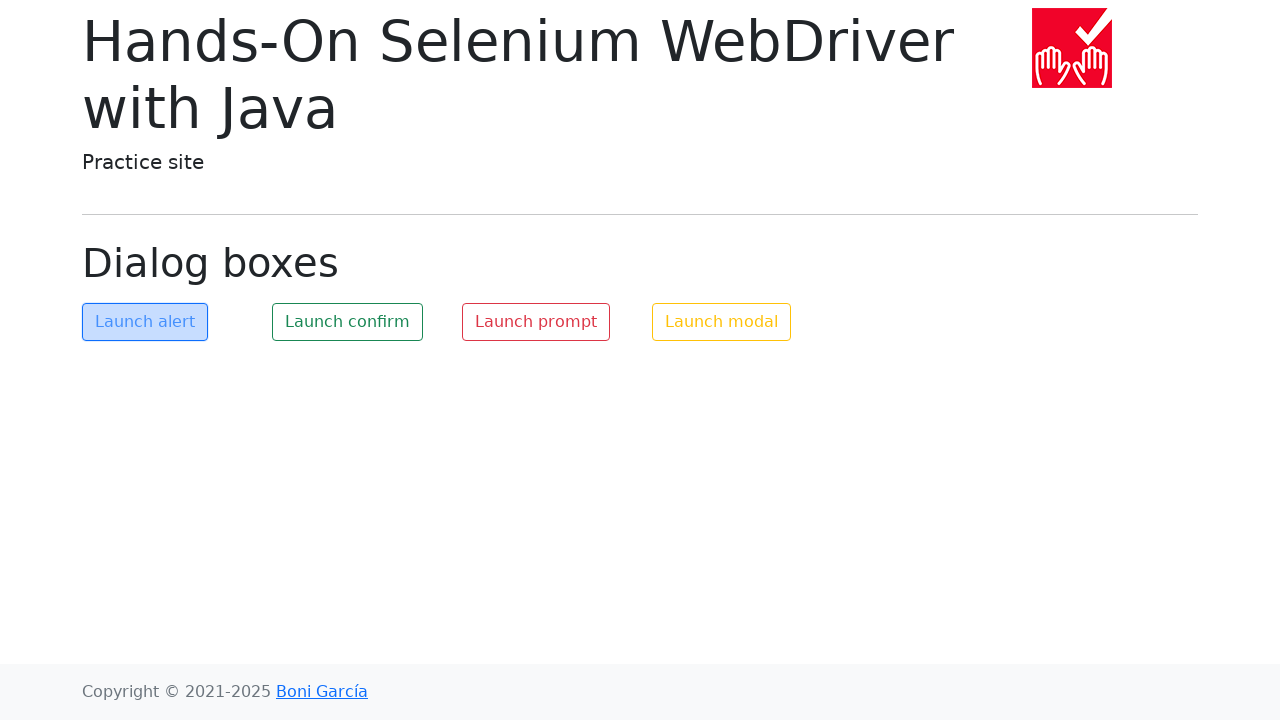

Waited for alert dialog handling to complete
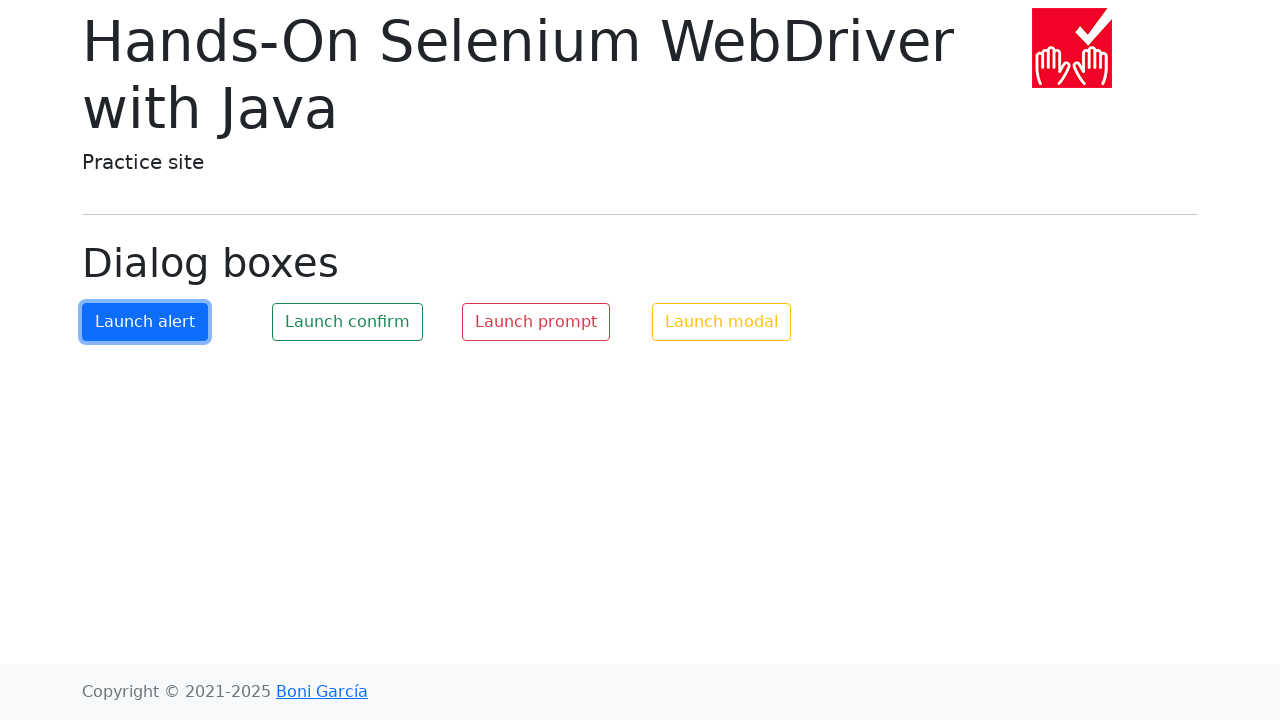

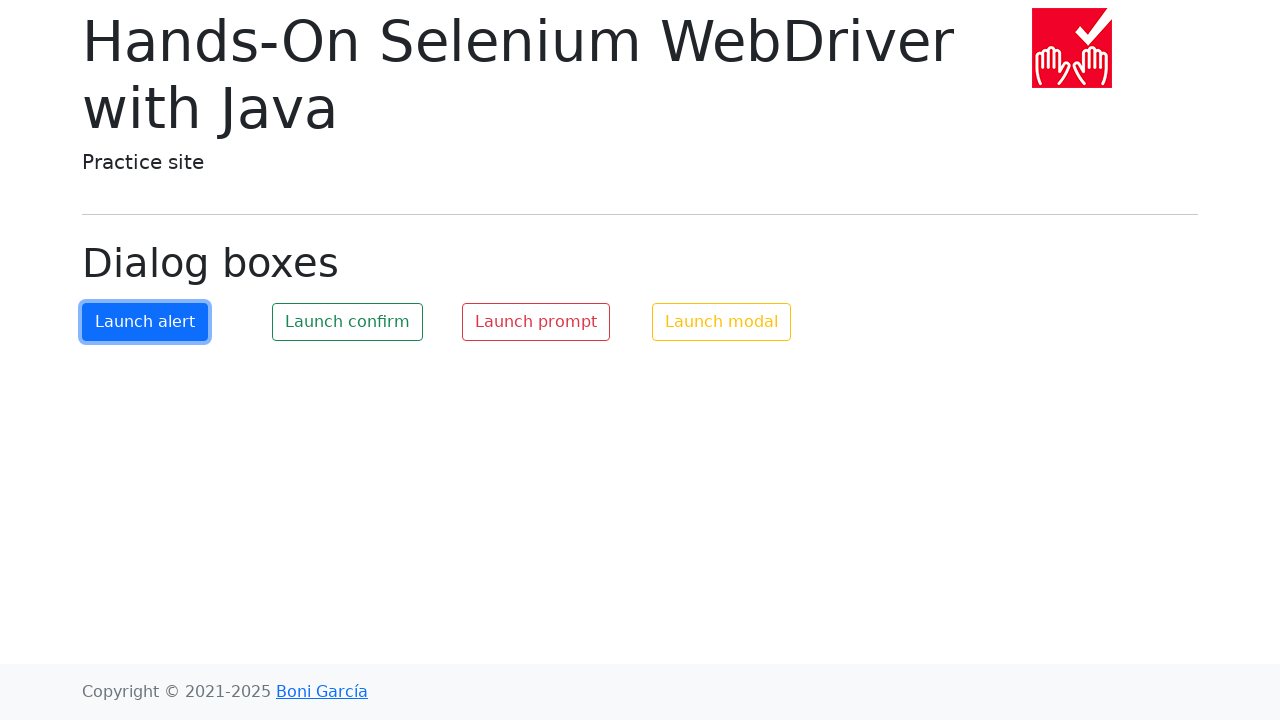